Tests drag and drop functionality by dragging one element and dropping it onto another

Starting URL: https://www.qa-practice.com/elements/dragndrop/boxes

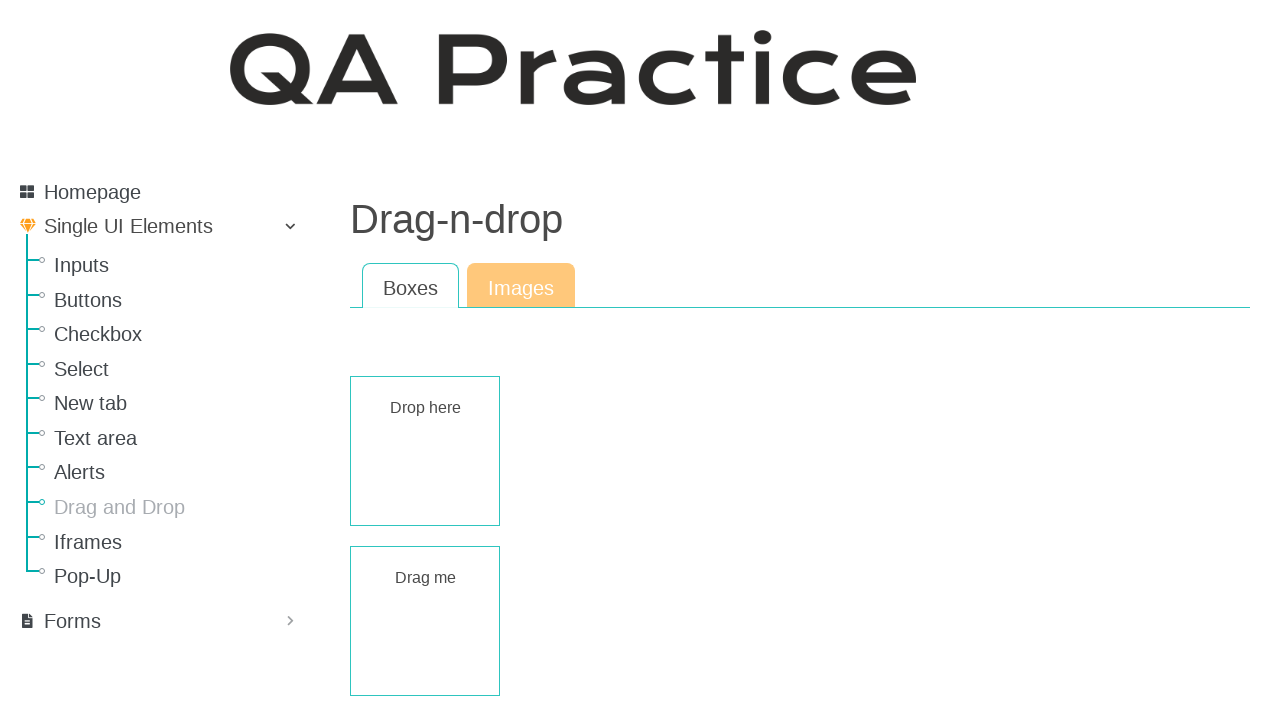

Located the draggable element (#rect-draggable)
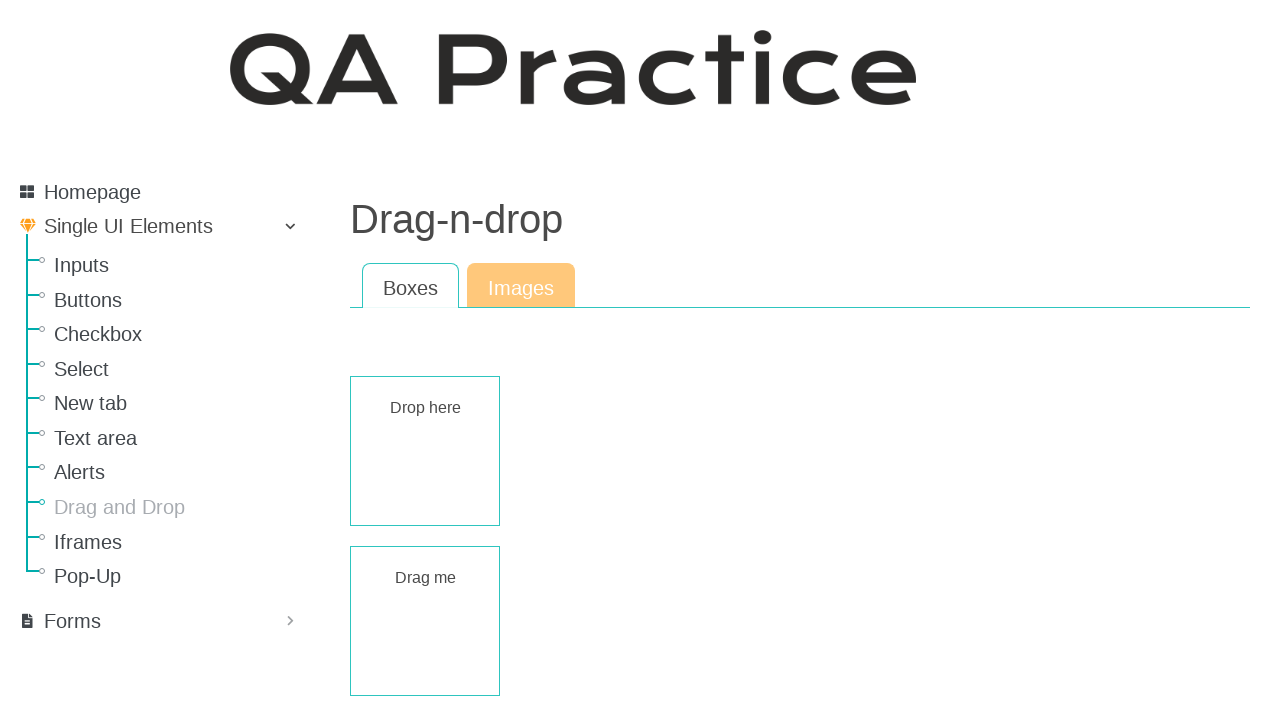

Located the droppable target element (#rect-droppable)
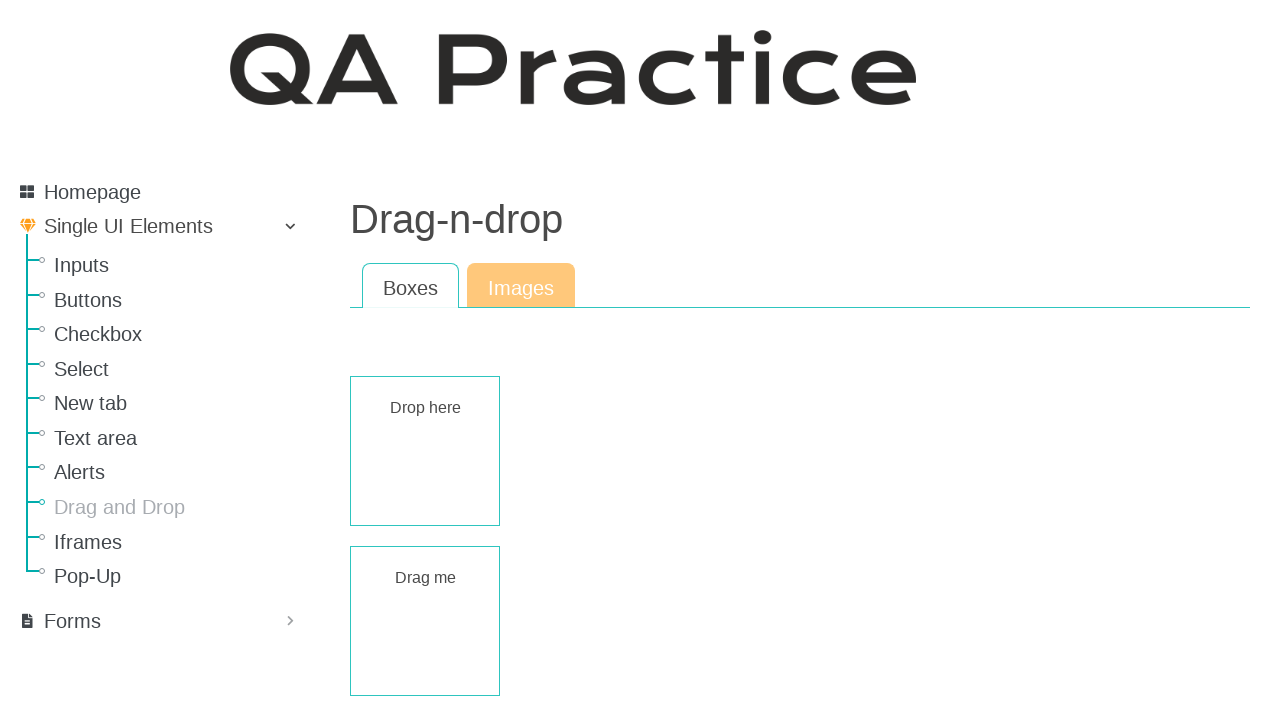

Dragged the draggable element and dropped it onto the target element at (425, 451)
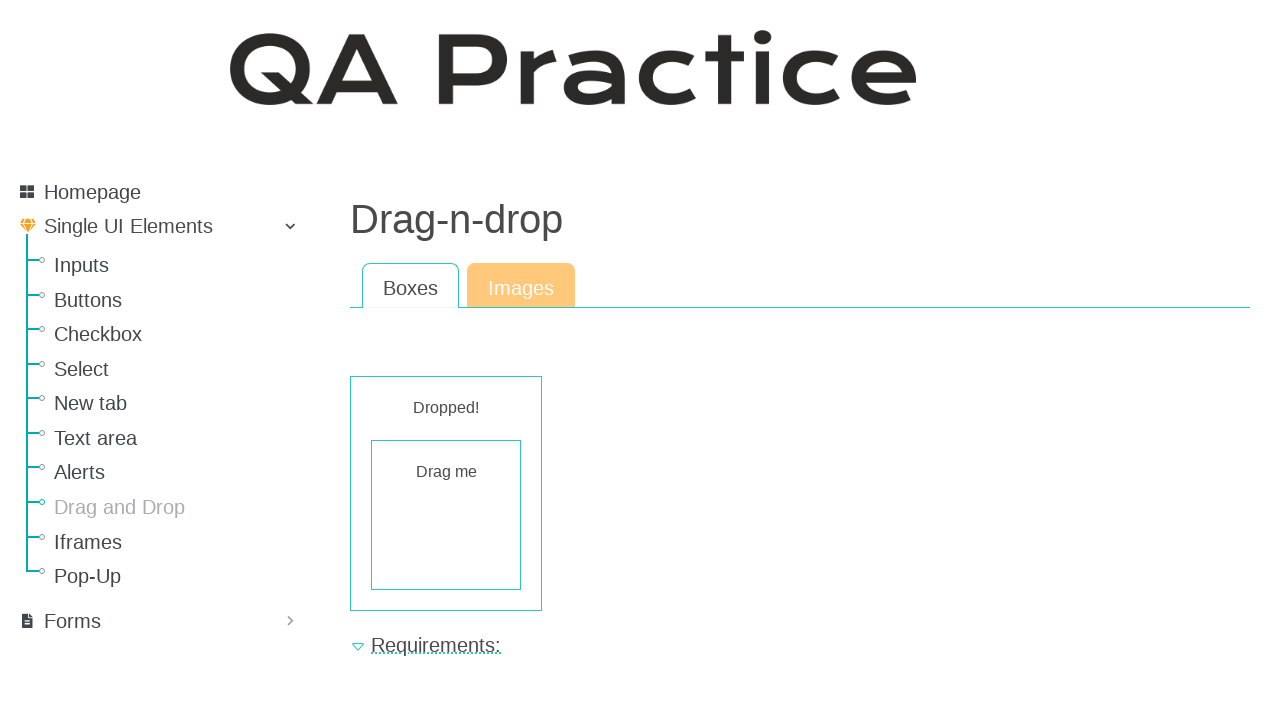

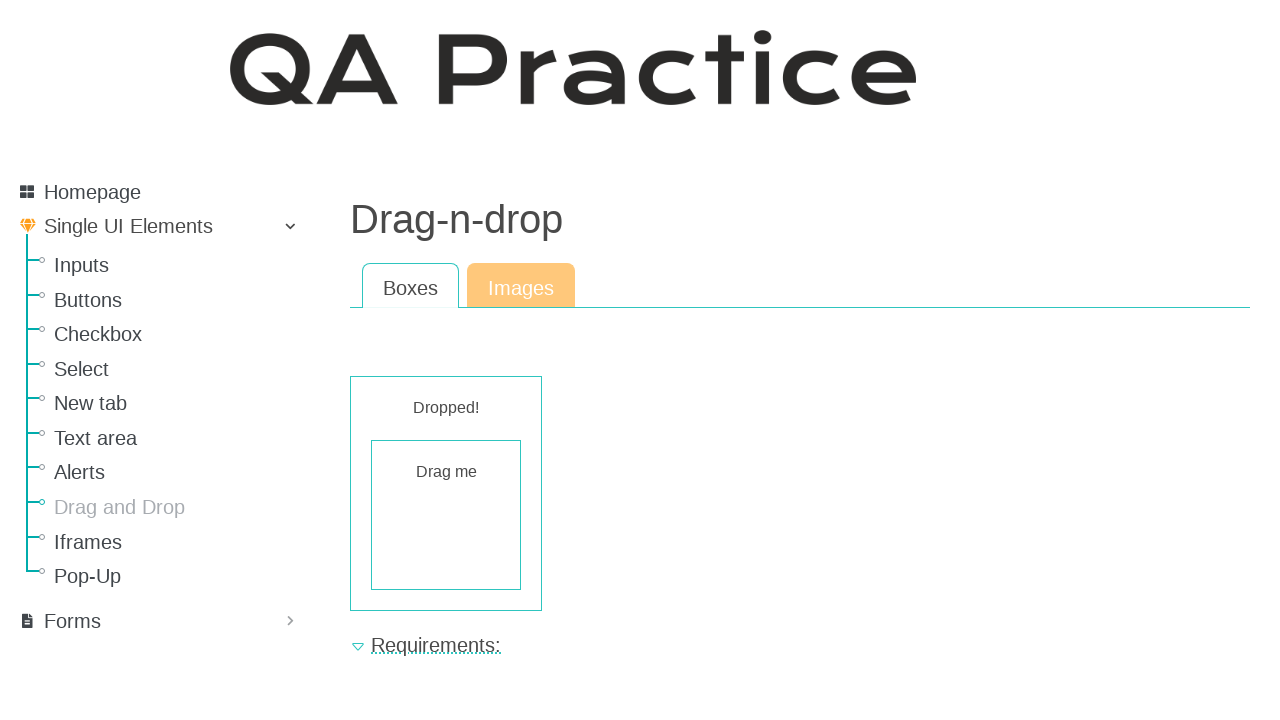